Hovers over the Downloads menu and clicks on the Windows submenu option

Starting URL: https://www.python.org

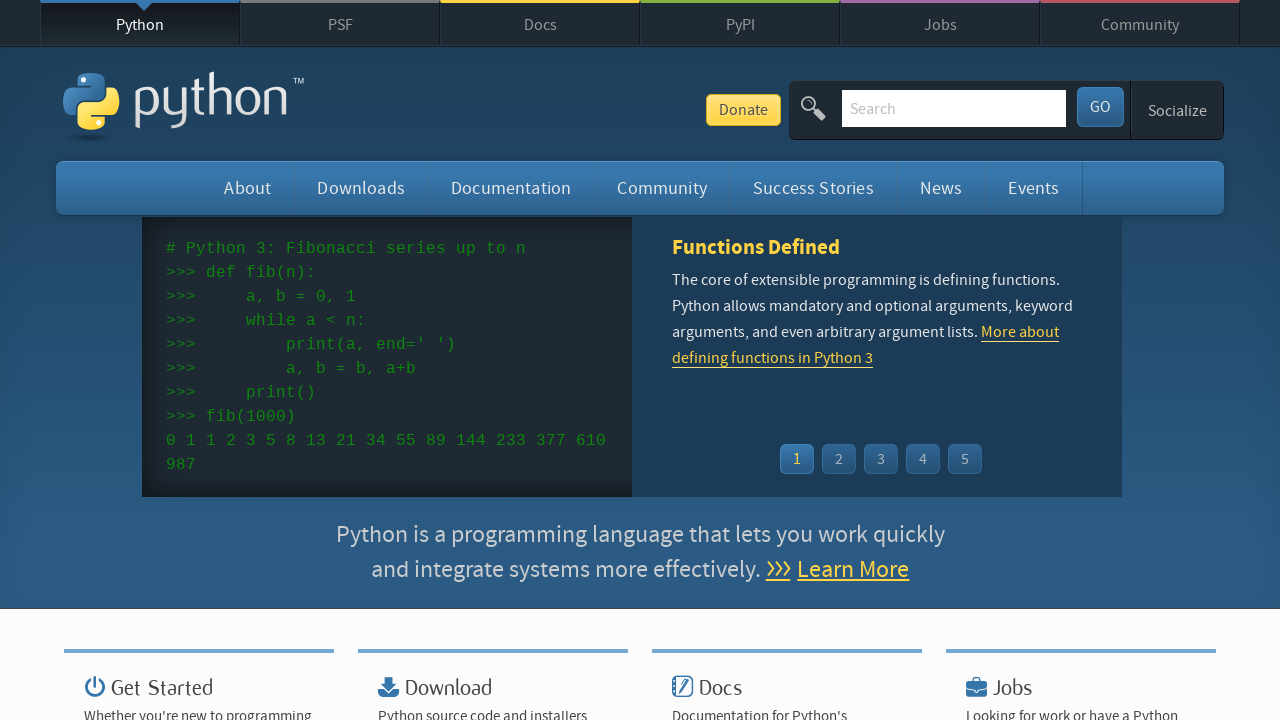

Hovered over Downloads menu to reveal submenu at (361, 188) on #downloads
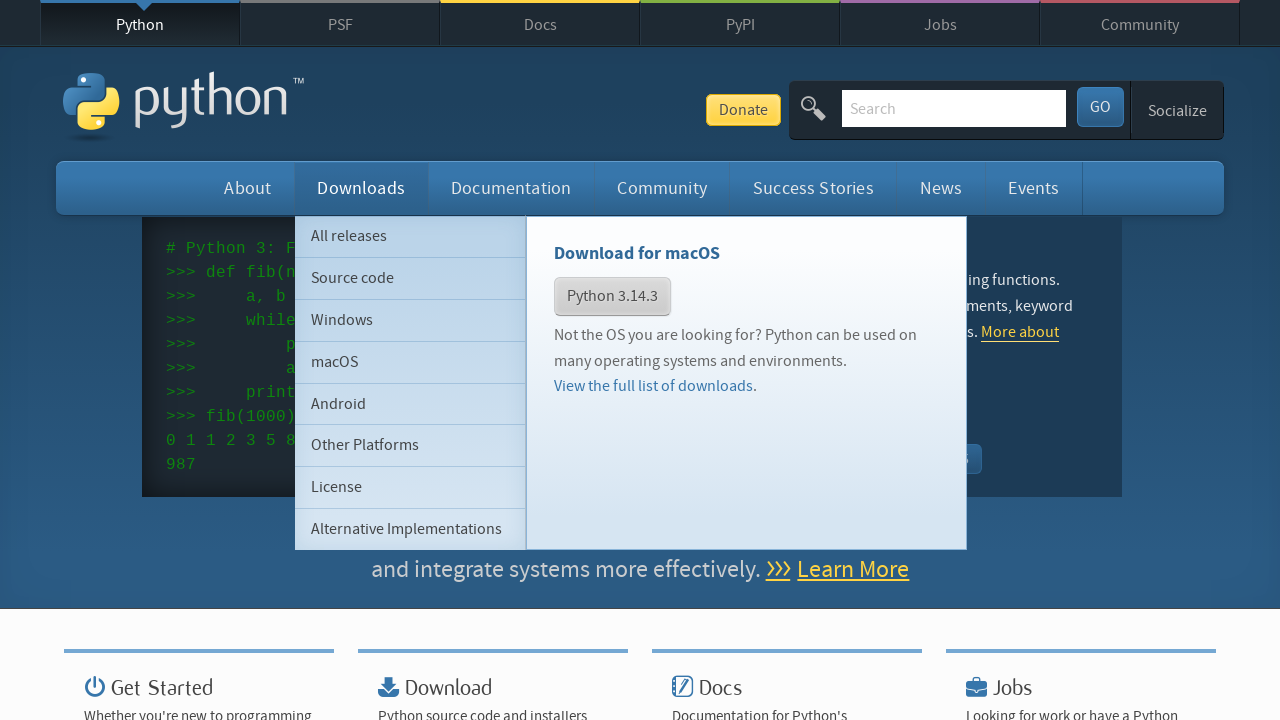

Clicked on Windows submenu option at (410, 320) on #downloads ul li:nth-child(3) a
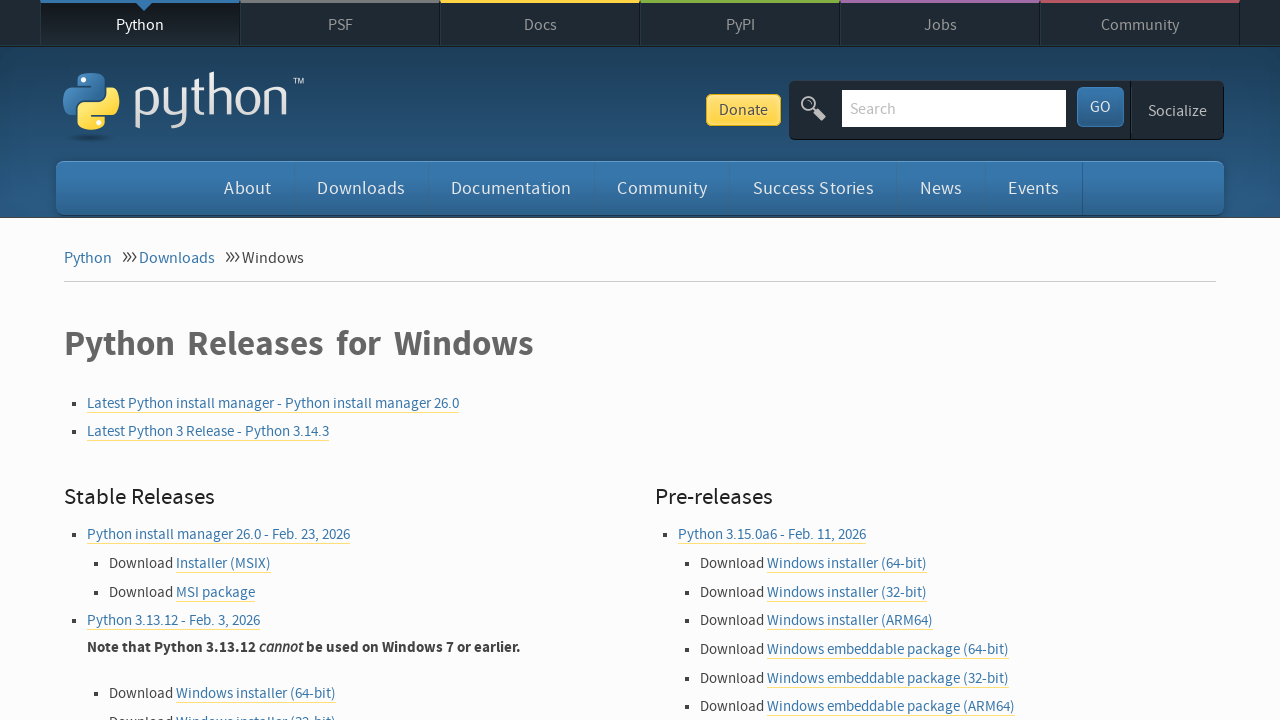

Verified navigation to Windows downloads page
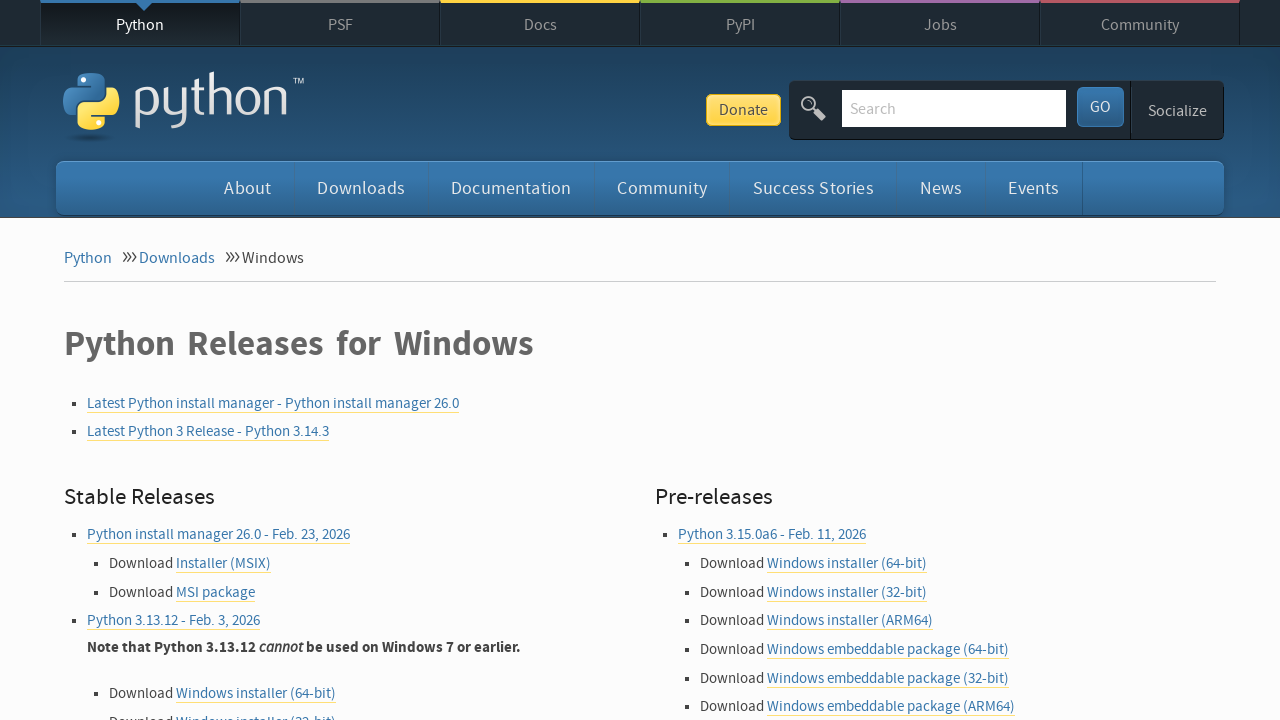

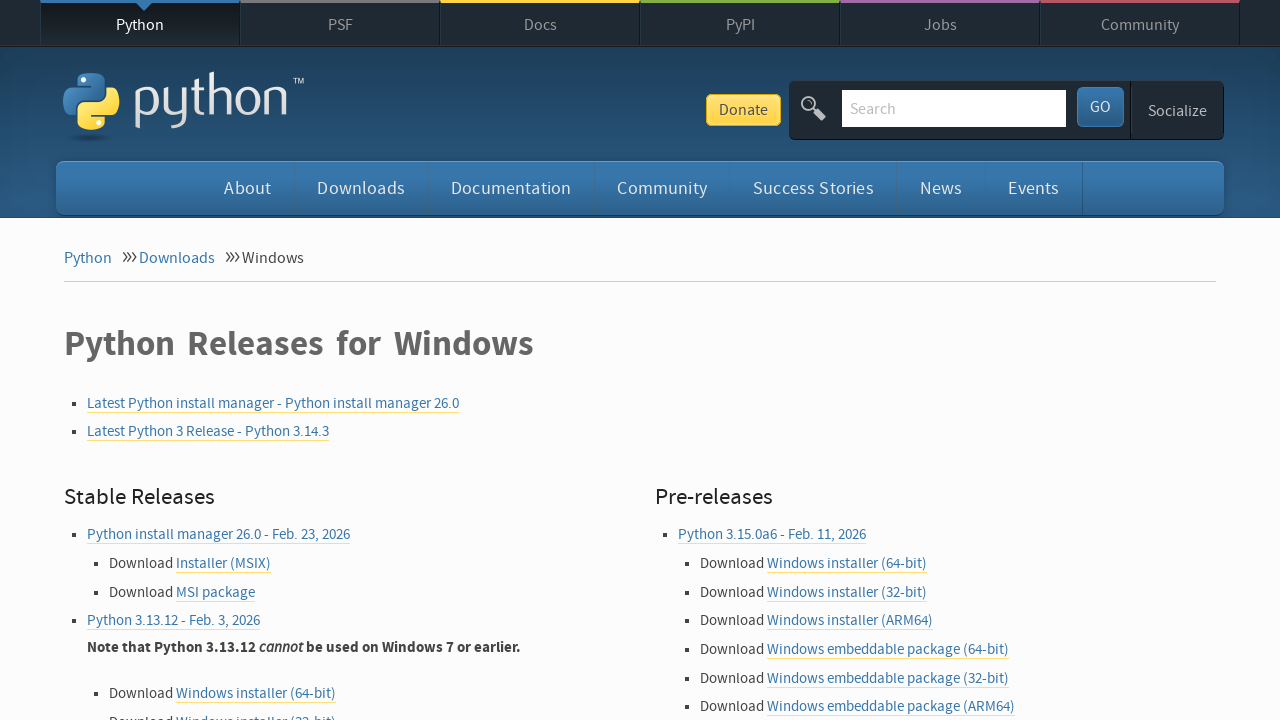